Tests various checkbox interactions on a demo page including basic checkboxes, tri-state checkboxes, toggle switches, and multiple selection

Starting URL: https://leafground.com/checkbox.xhtml

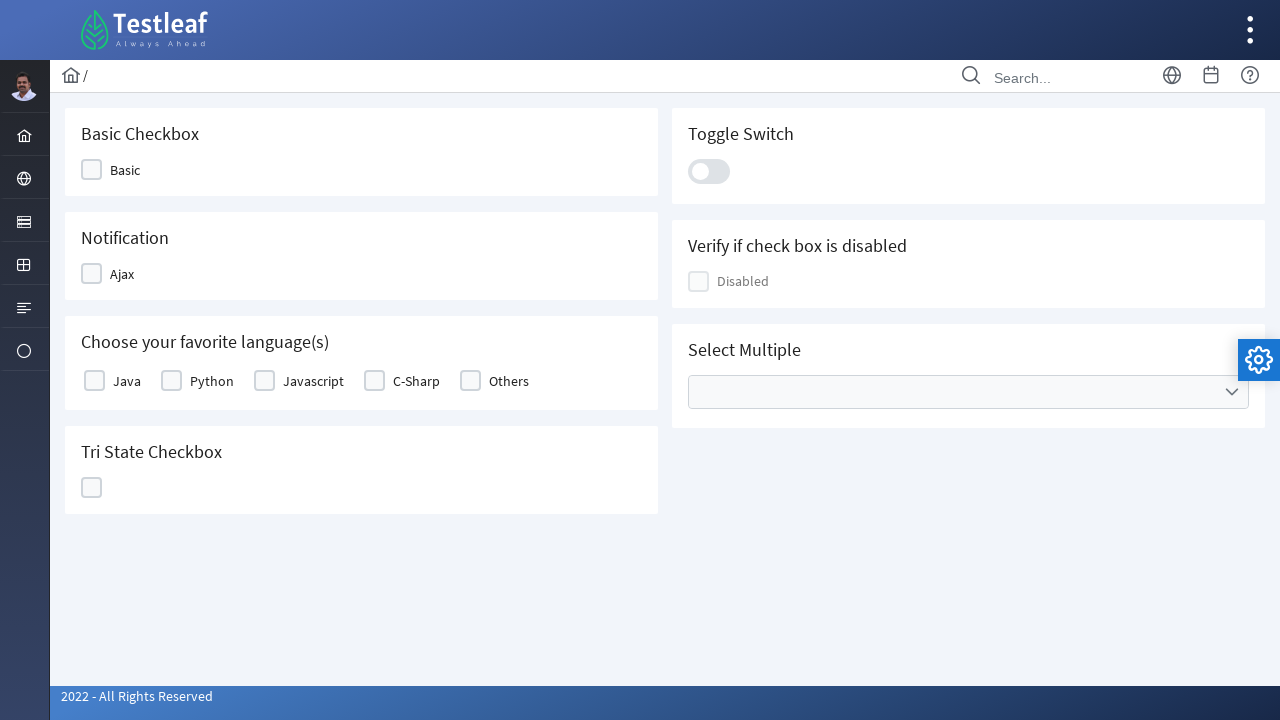

Clicked Basic checkbox at (118, 170) on xpath=//span[text()='Basic']/parent::div
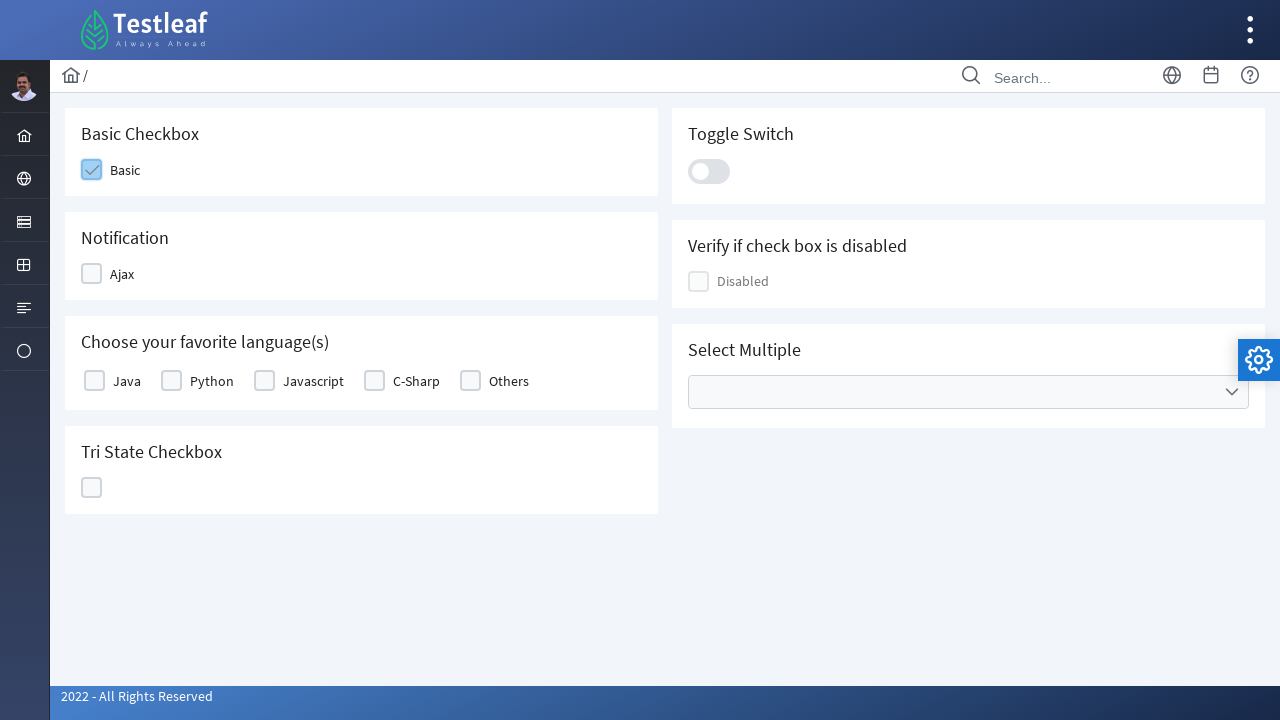

Clicked Ajax checkbox at (116, 274) on xpath=//span[text()='Ajax']/parent::div
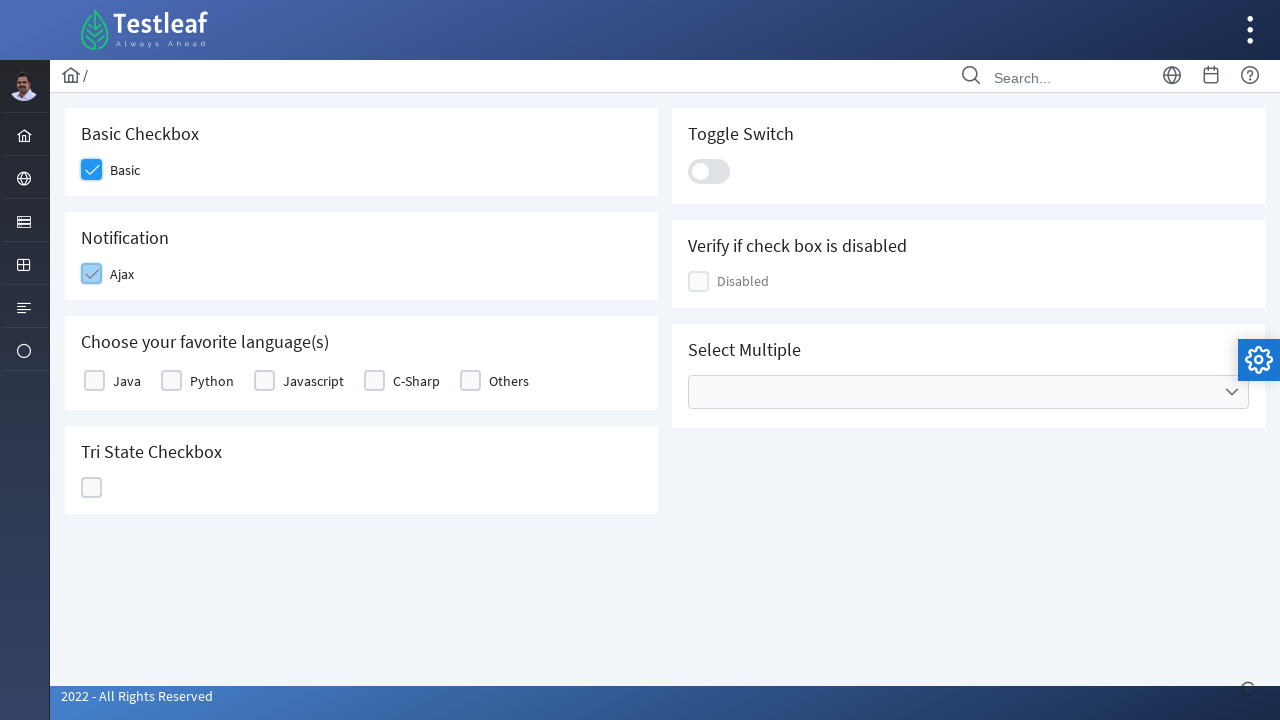

Verified 'Checked' text appeared
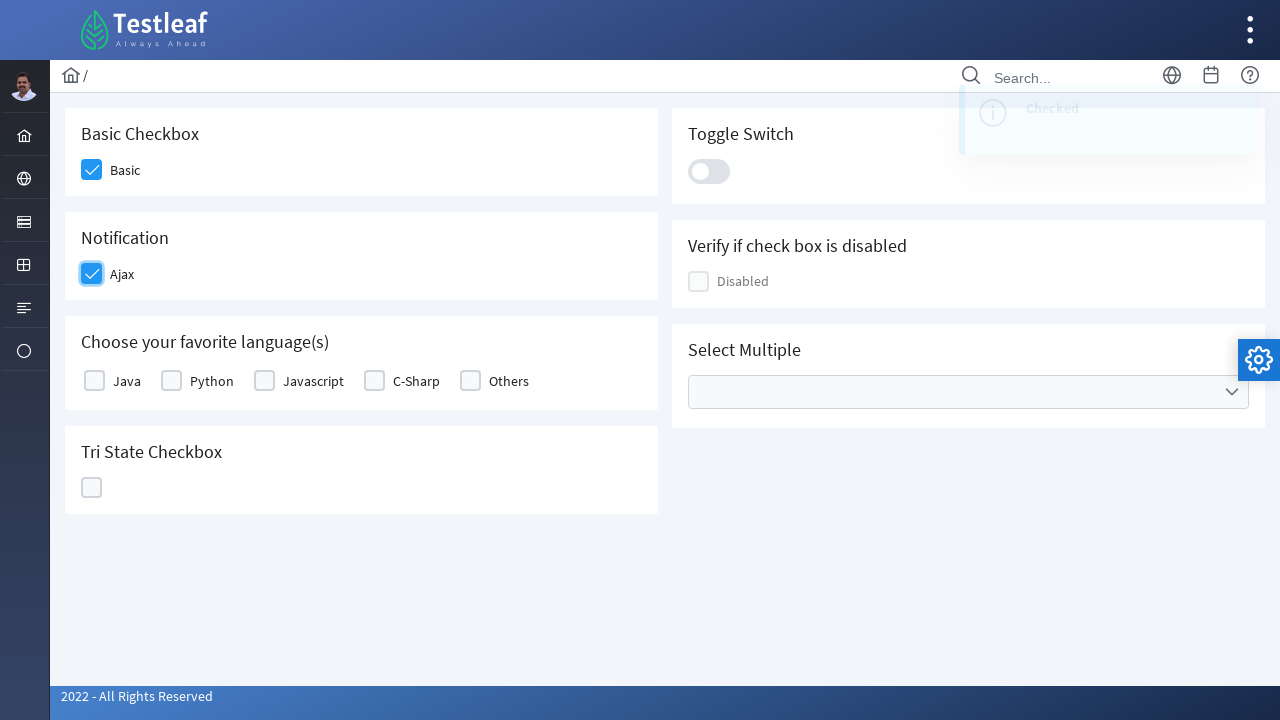

Clicked Java language option at (127, 381) on xpath=//label[text()='Java']
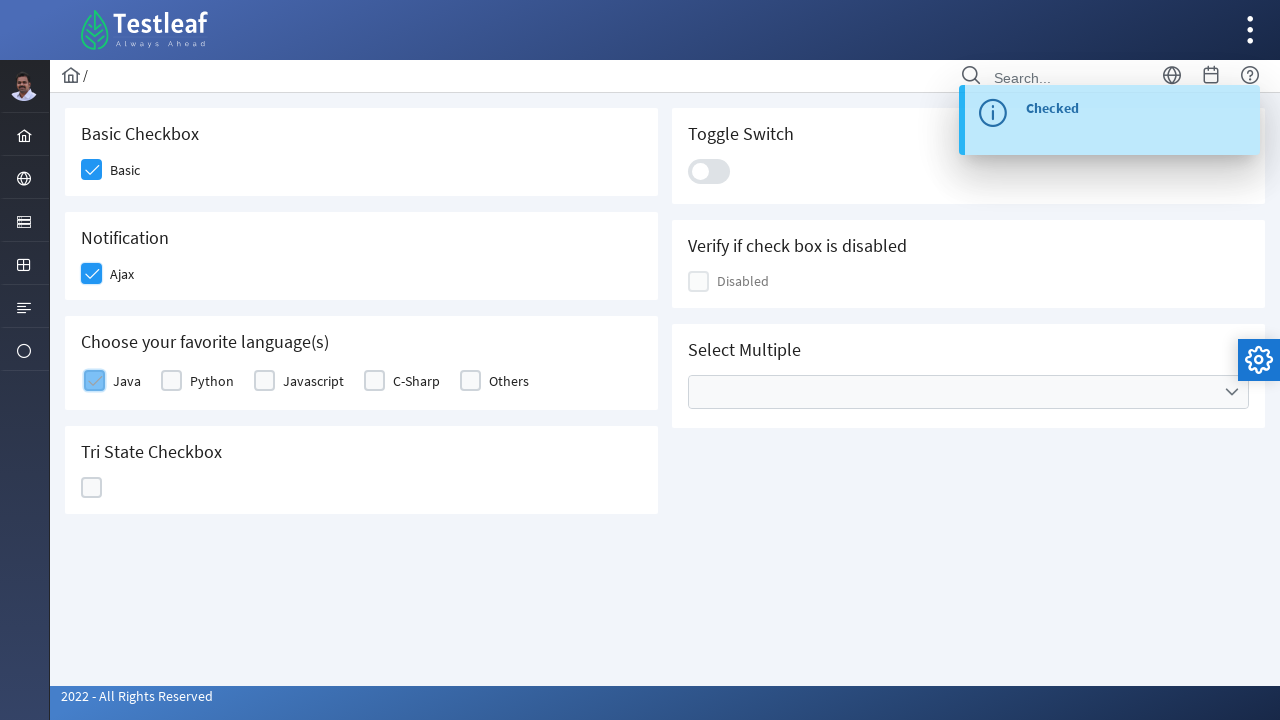

Clicked Tri State Checkbox at (92, 488) on (//h5[text()='Tri State Checkbox']/following::div)[3]
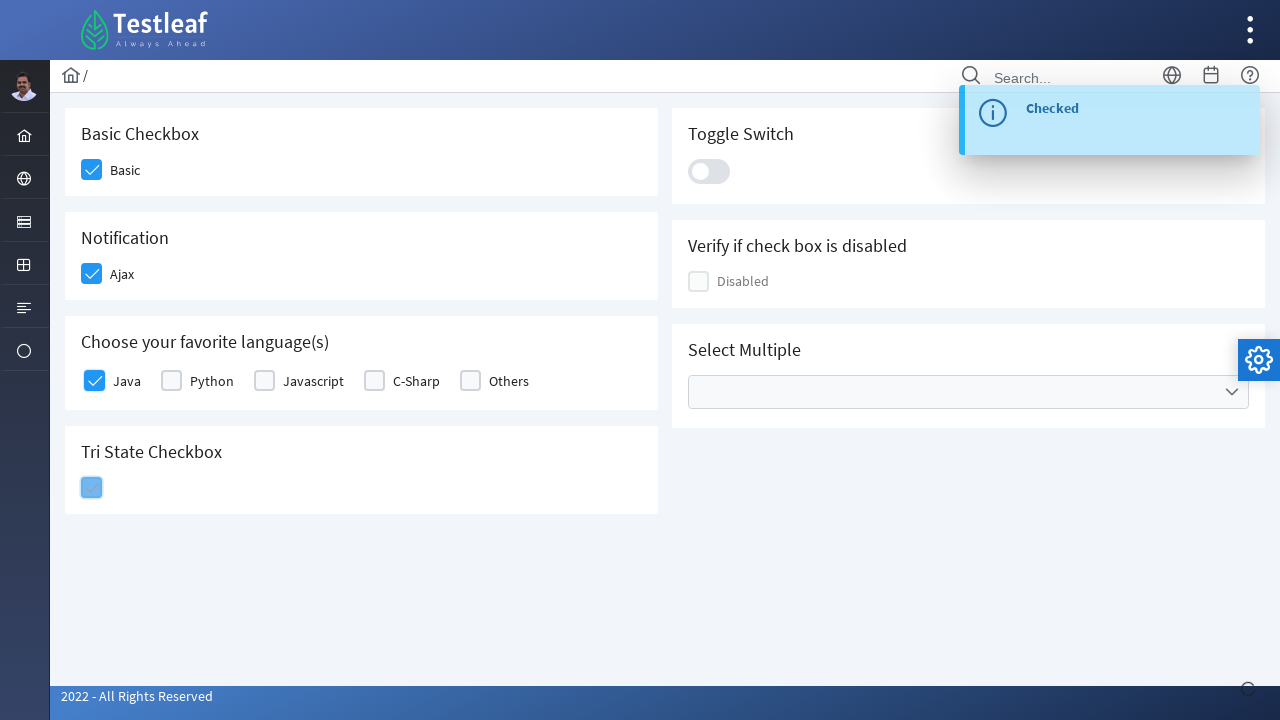

Verified tri-state checkbox state changed to 1
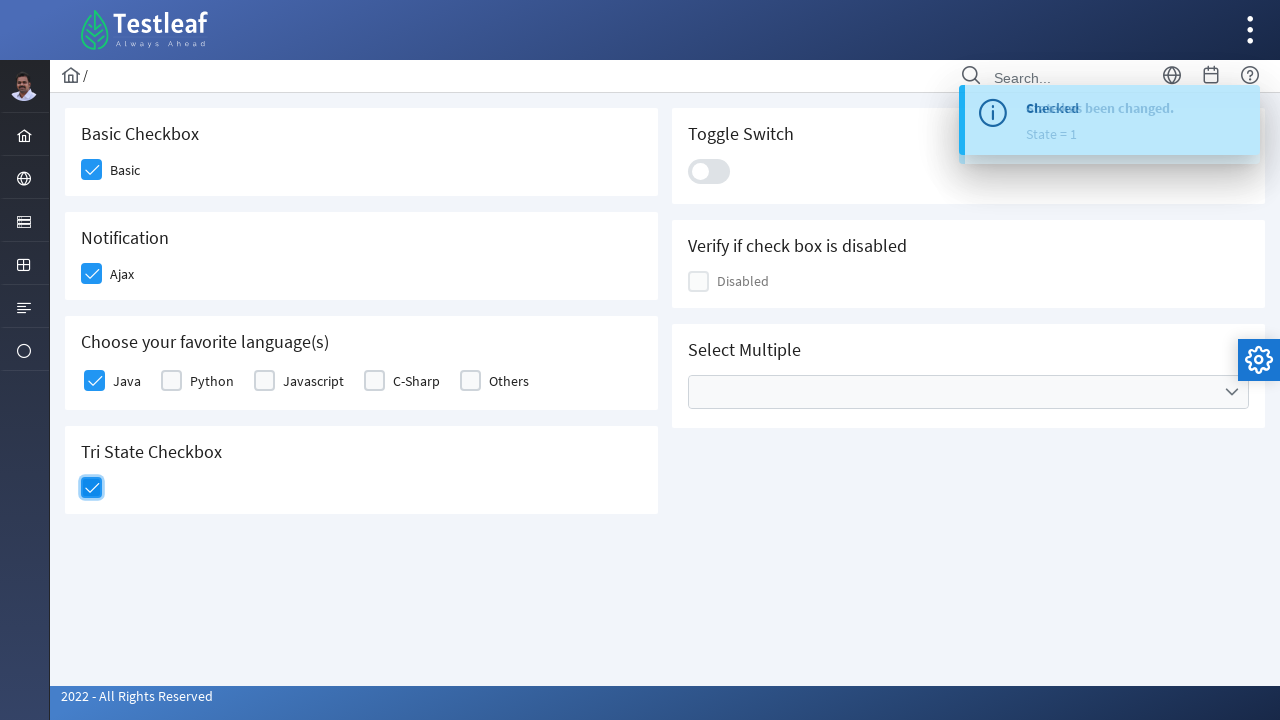

Clicked Toggle Switch at (709, 171) on xpath=//h5[text()='Toggle Switch']/following::div
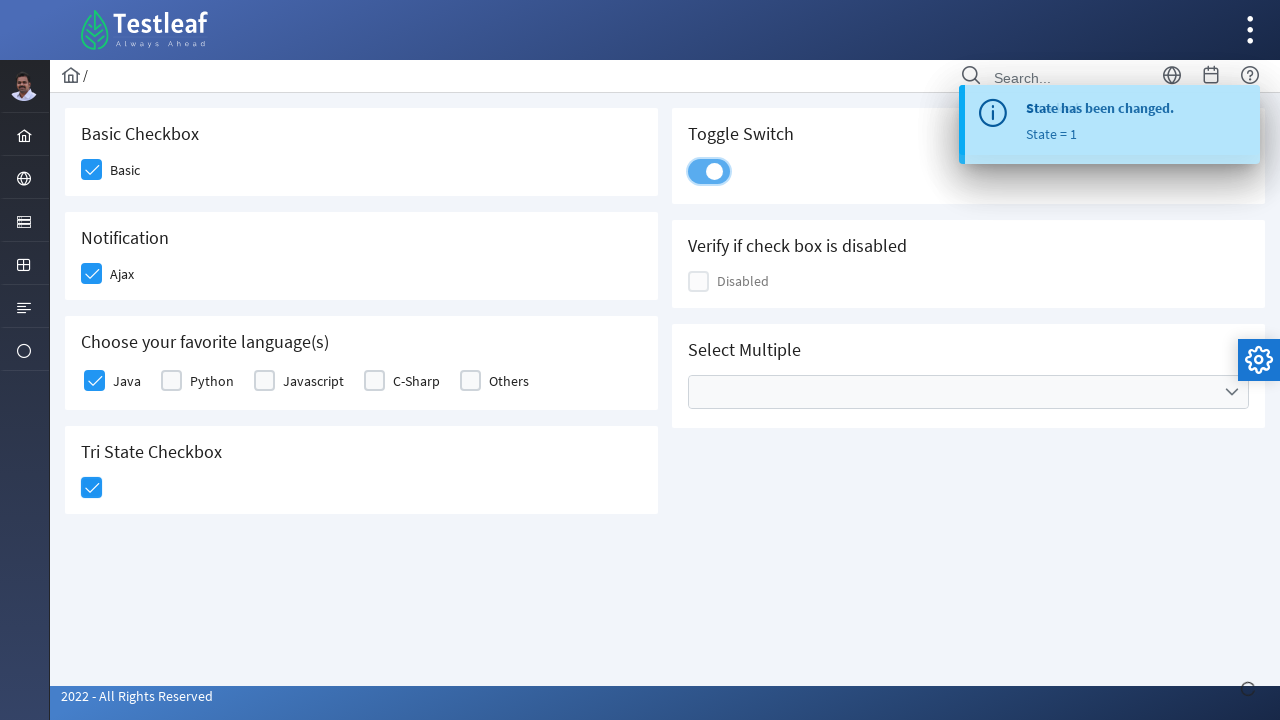

Verified Disabled checkbox is present
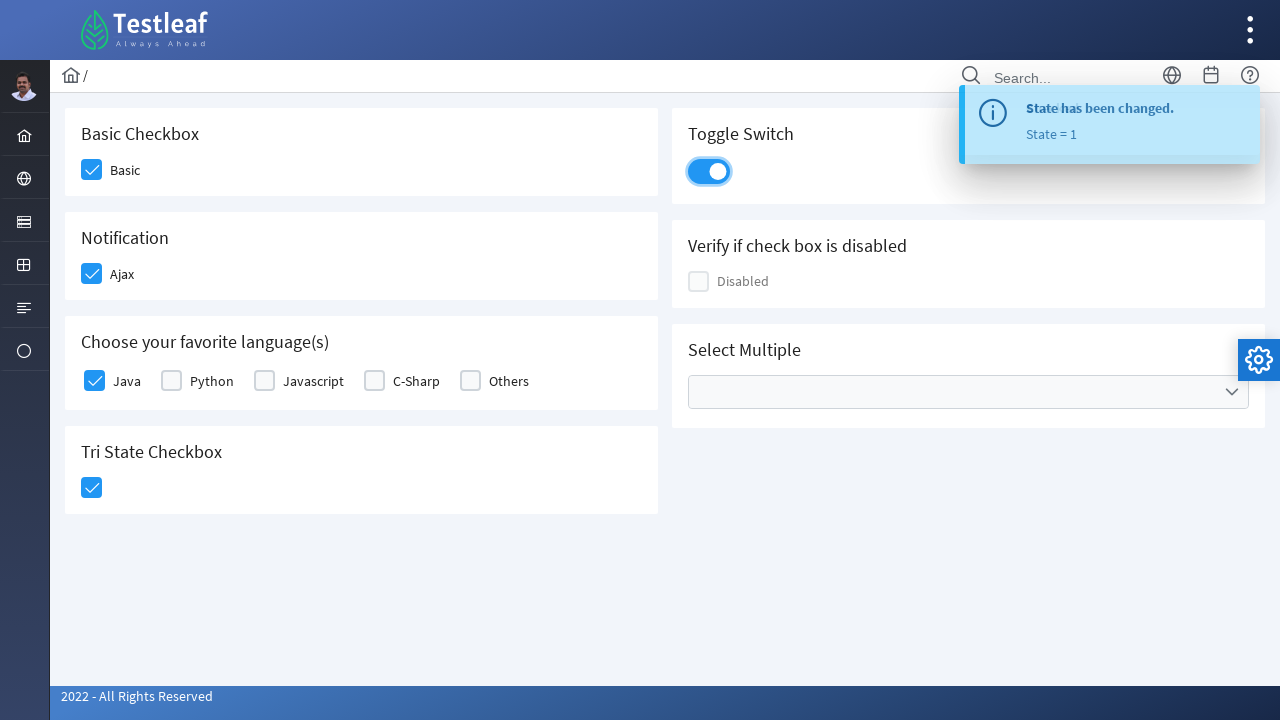

Opened Select Multiple dropdown at (968, 392) on xpath=//h5[text()='Select Multiple']/following::ul
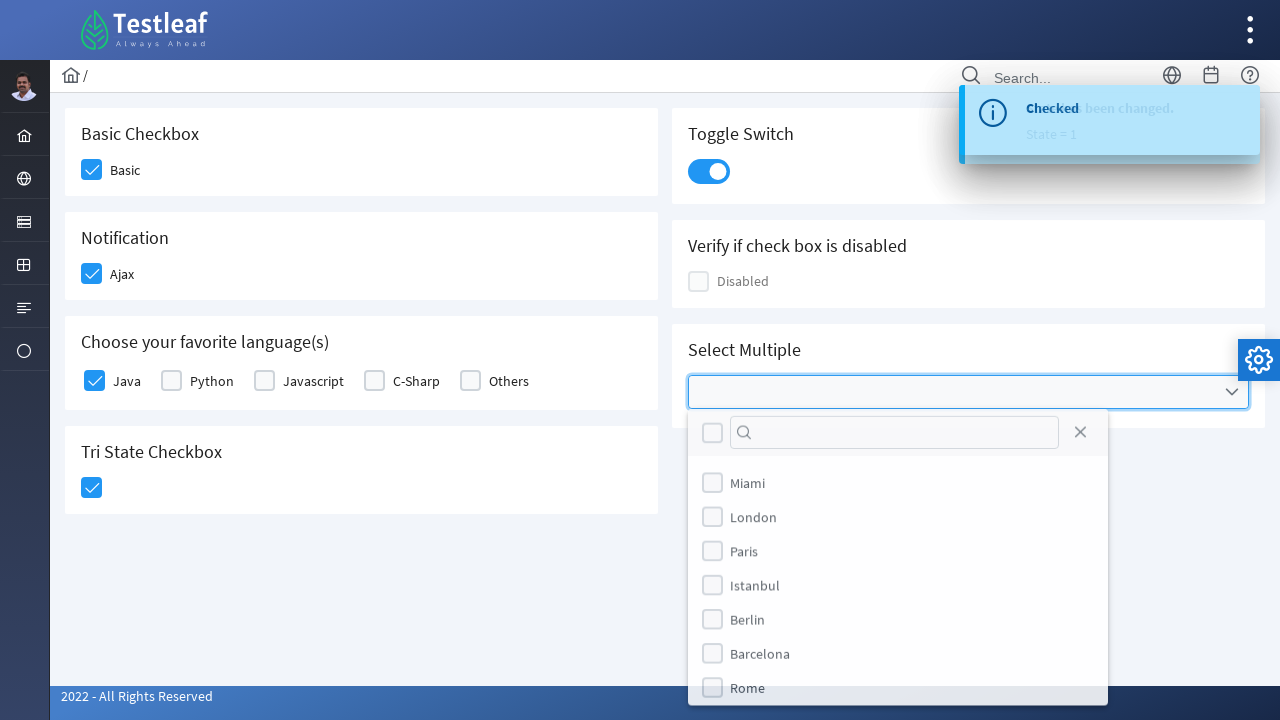

Selected London from dropdown at (754, 519) on (//label[text()='London'])[2]
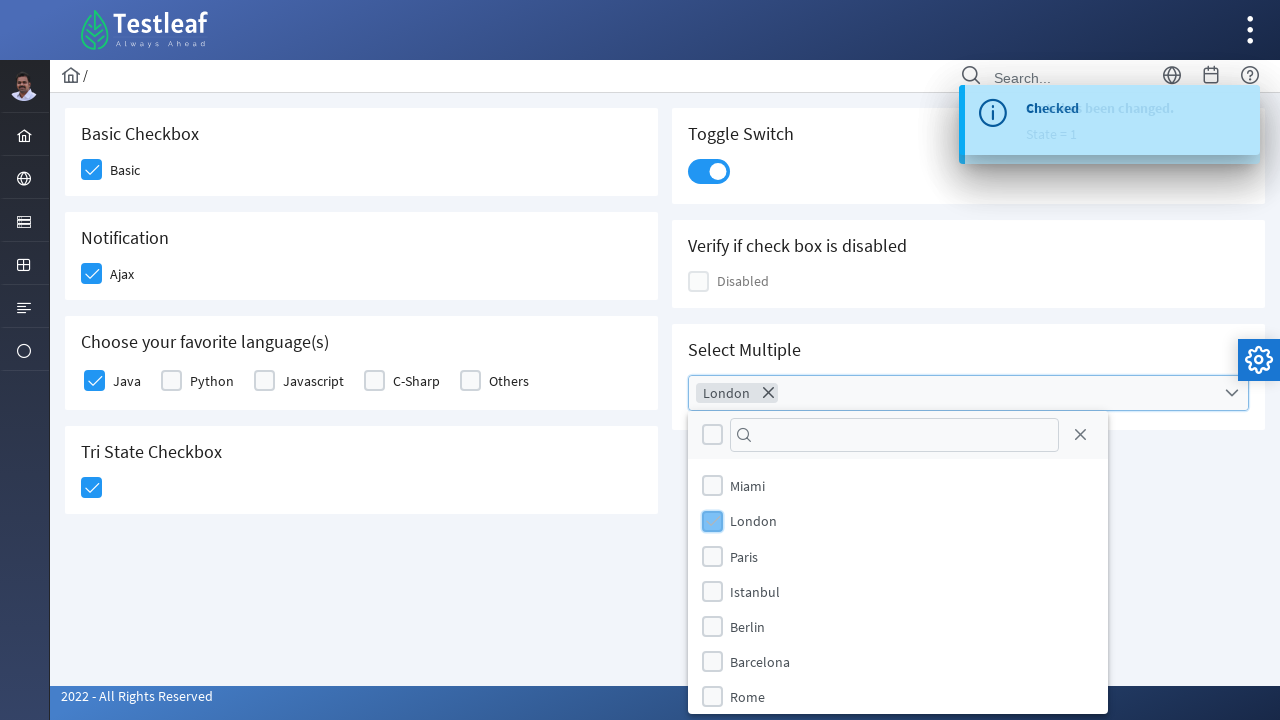

Selected Paris from dropdown at (744, 556) on (//label[text()='Paris'])[2]
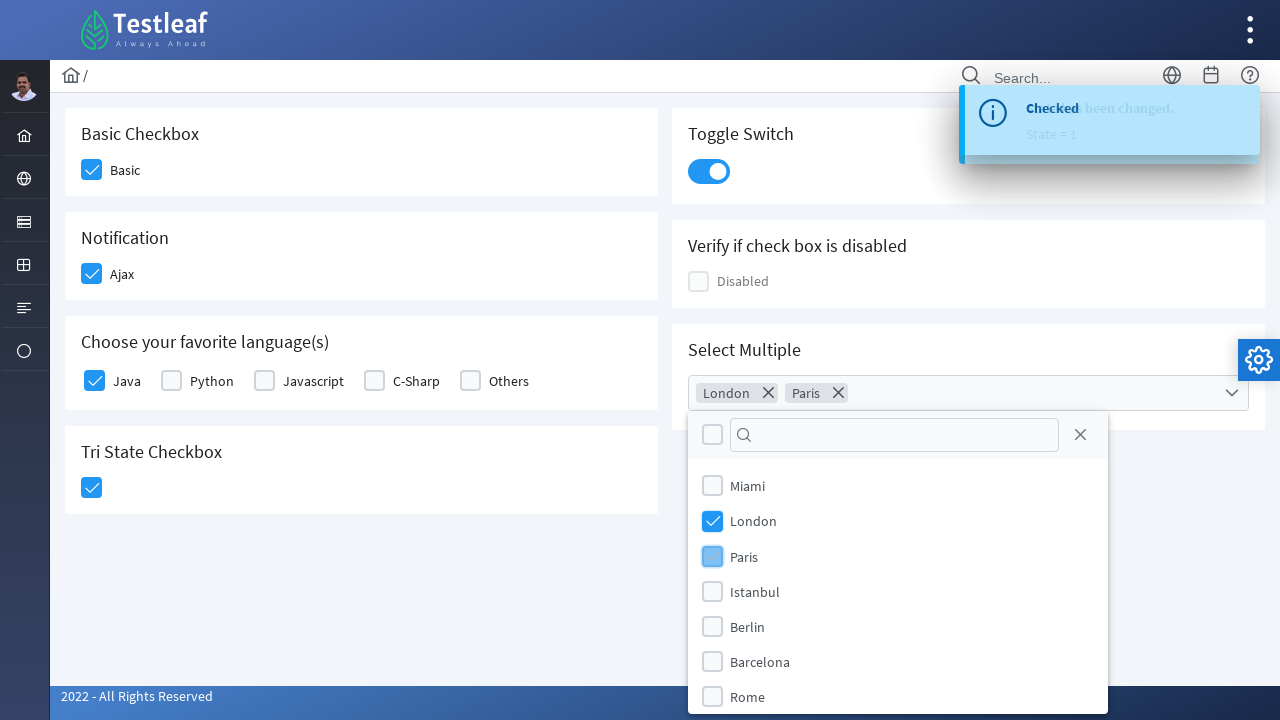

Selected Rome from dropdown at (748, 697) on (//label[text()='Rome'])[2]
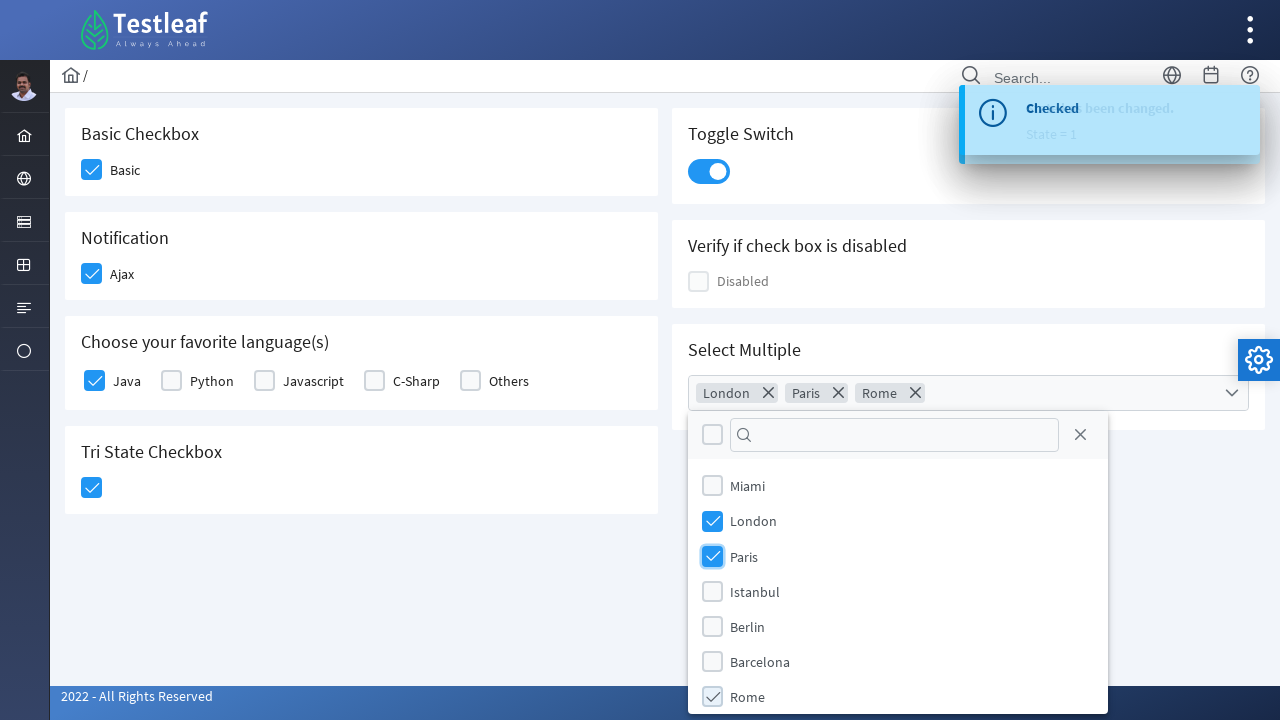

Closed Select Multiple dropdown at (968, 393) on xpath=//h5[text()='Select Multiple']/following::ul
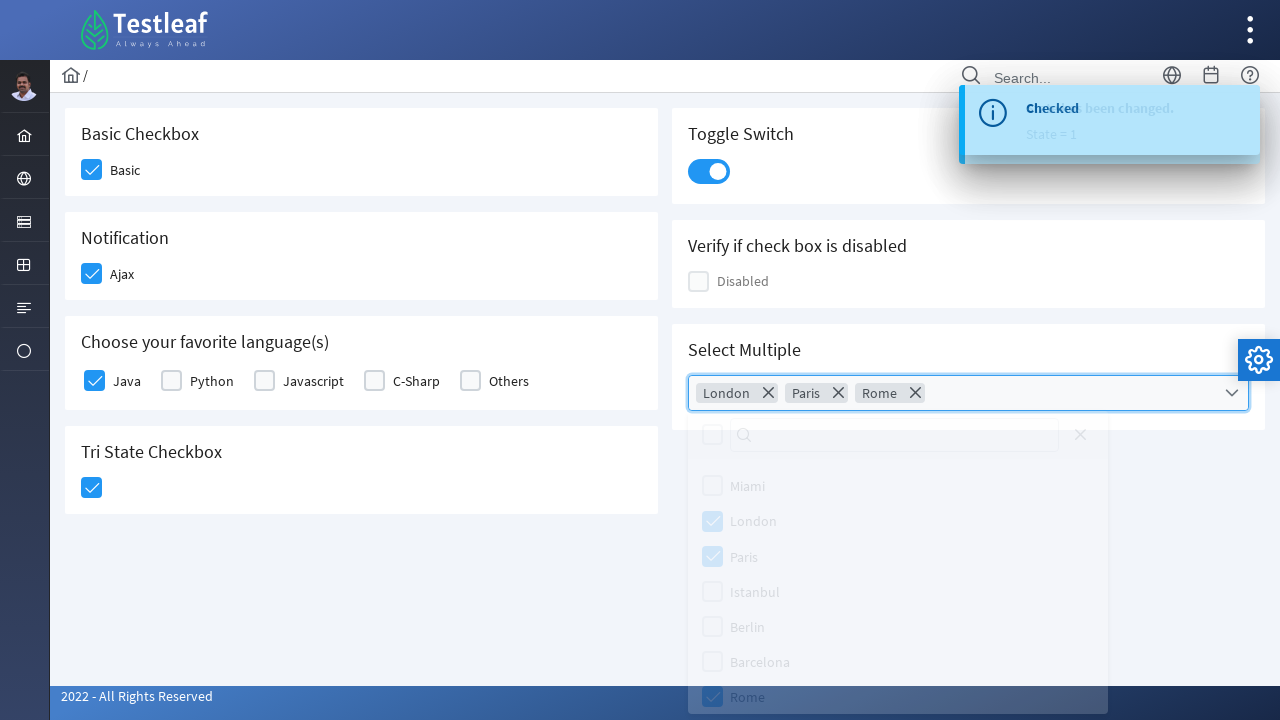

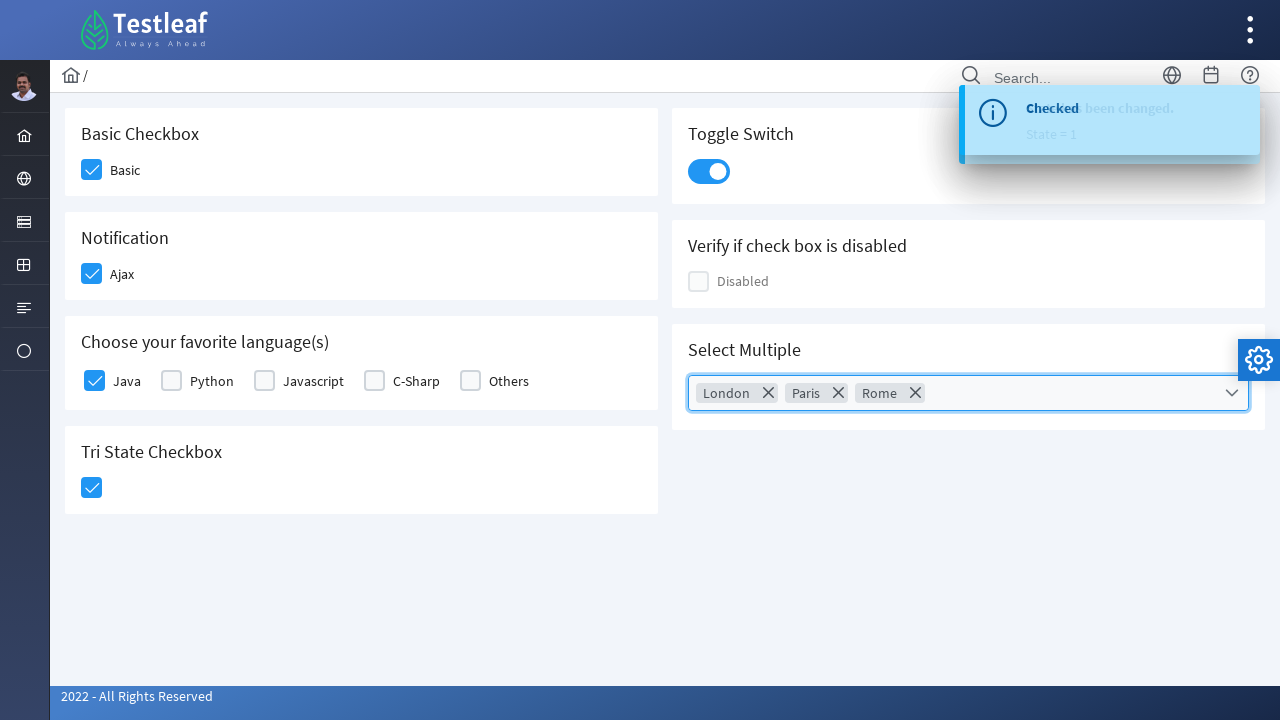